Tests dynamic controls on a webpage by interacting with checkboxes, buttons that add/remove elements, and text inputs that can be enabled/disabled

Starting URL: https://the-internet.herokuapp.com/

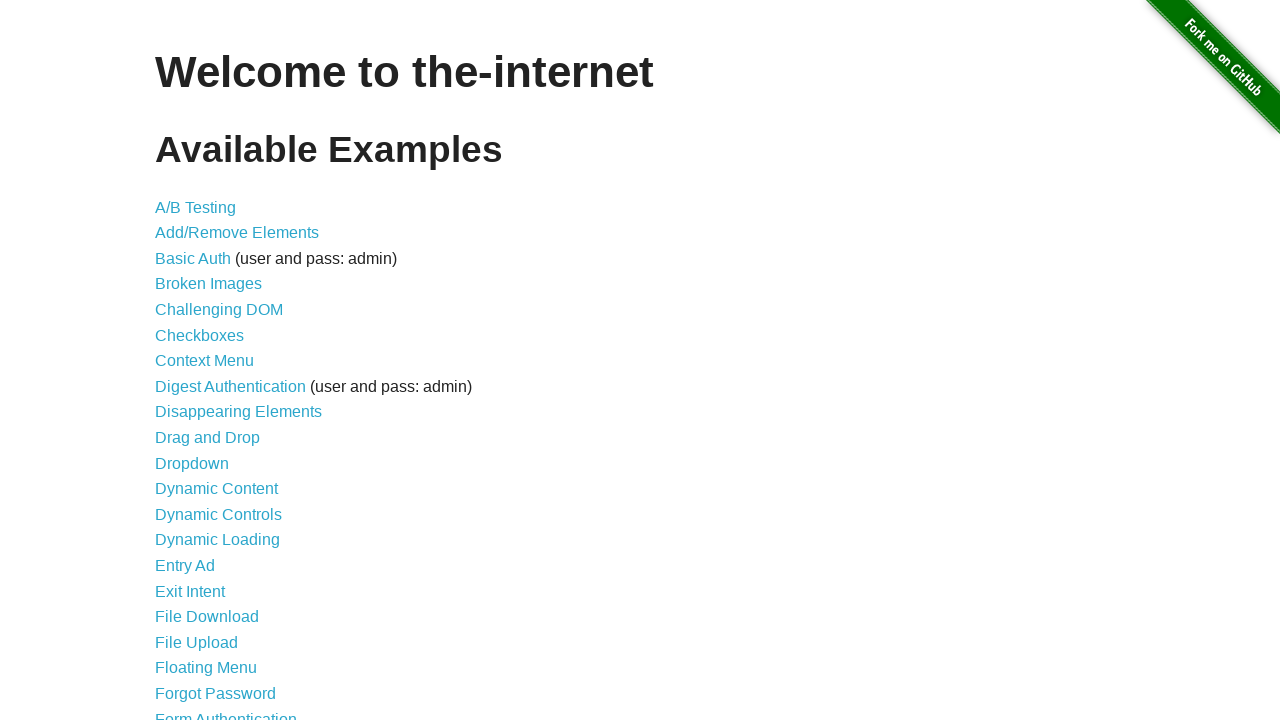

Clicked on Dynamic Controls link at (218, 514) on text=Dynamic Controls
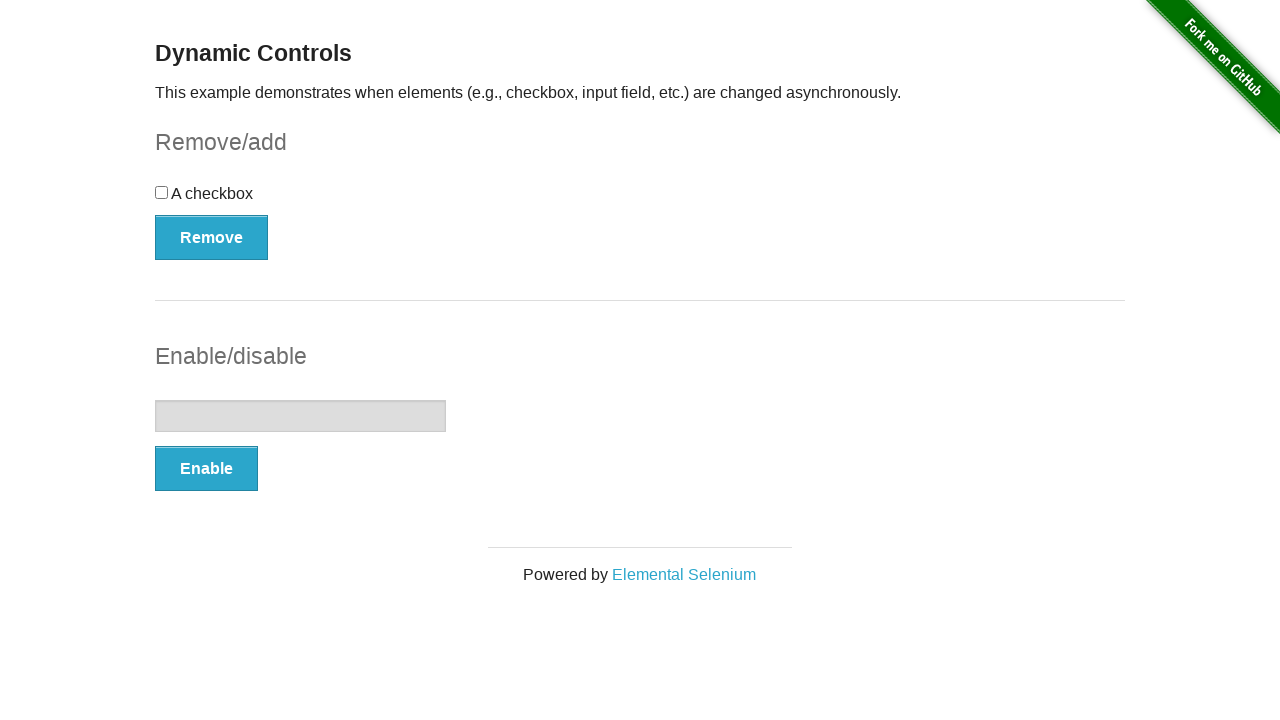

Clicked the checkbox at (640, 200) on #checkbox
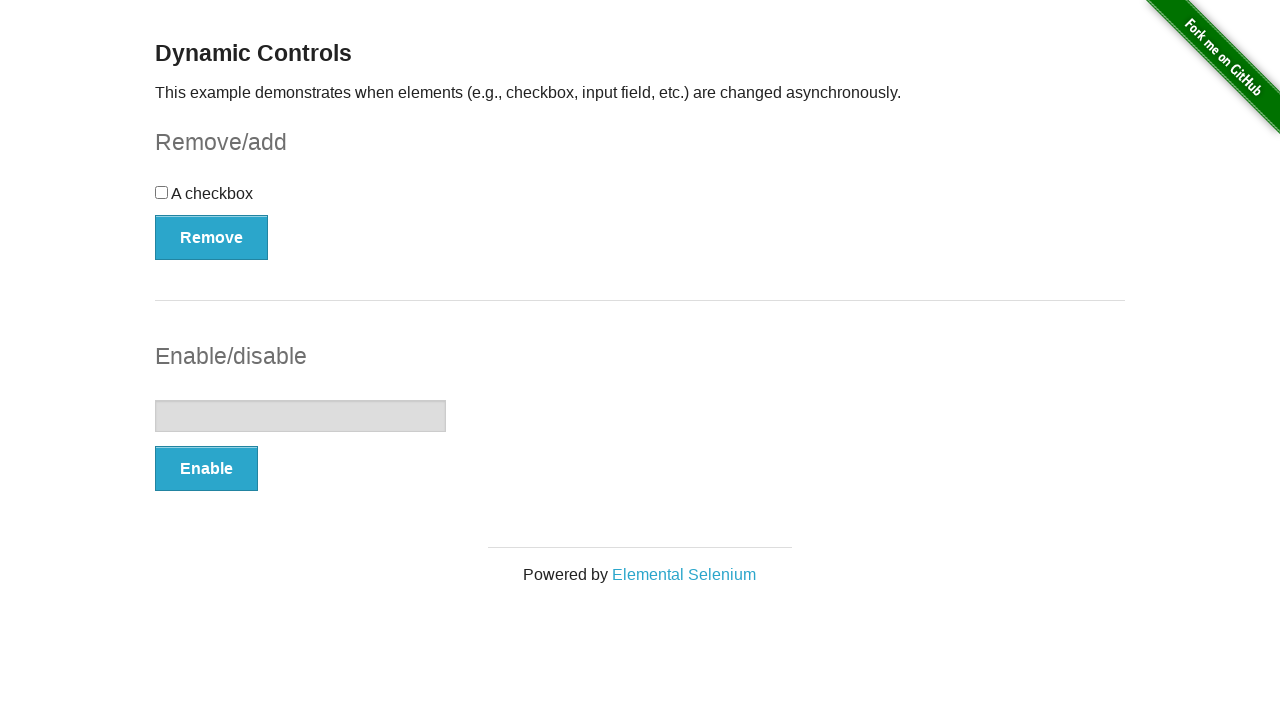

Clicked Remove/Add button for checkbox at (212, 237) on #checkbox-example > button
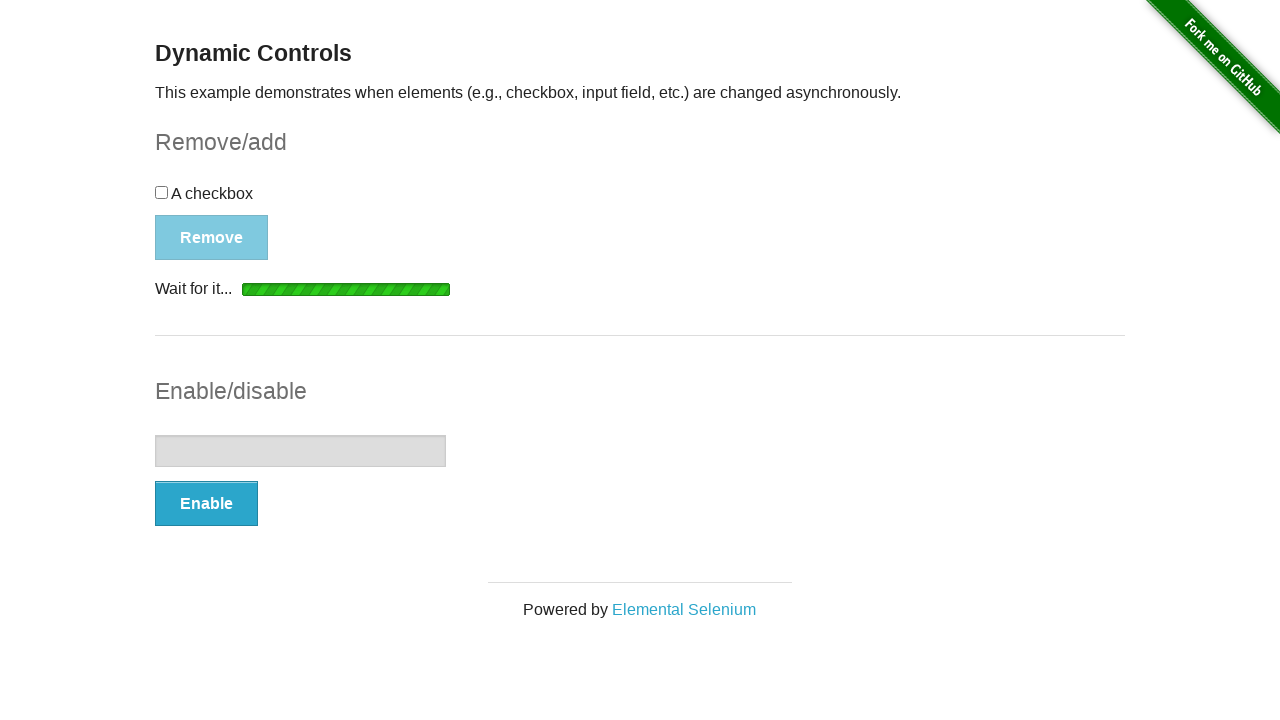

Waited for Remove/Add button to become enabled
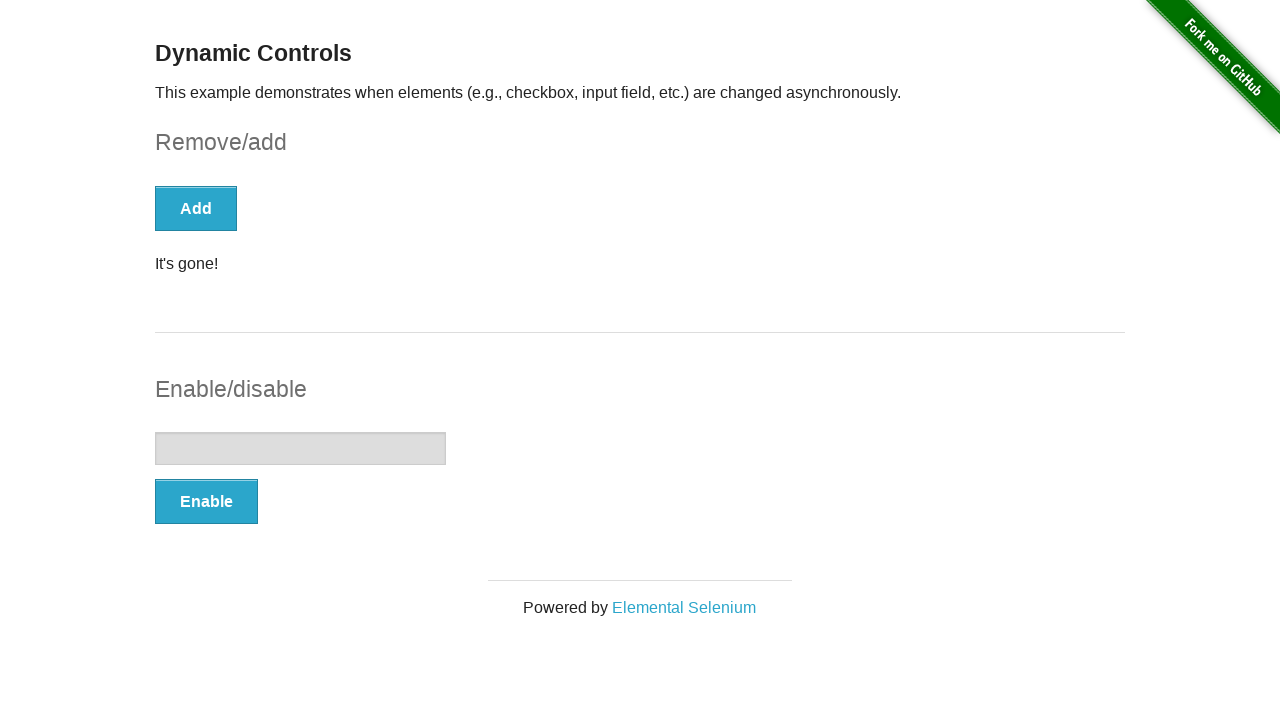

Clicked Remove/Add button again to add checkbox back at (196, 208) on #checkbox-example > button
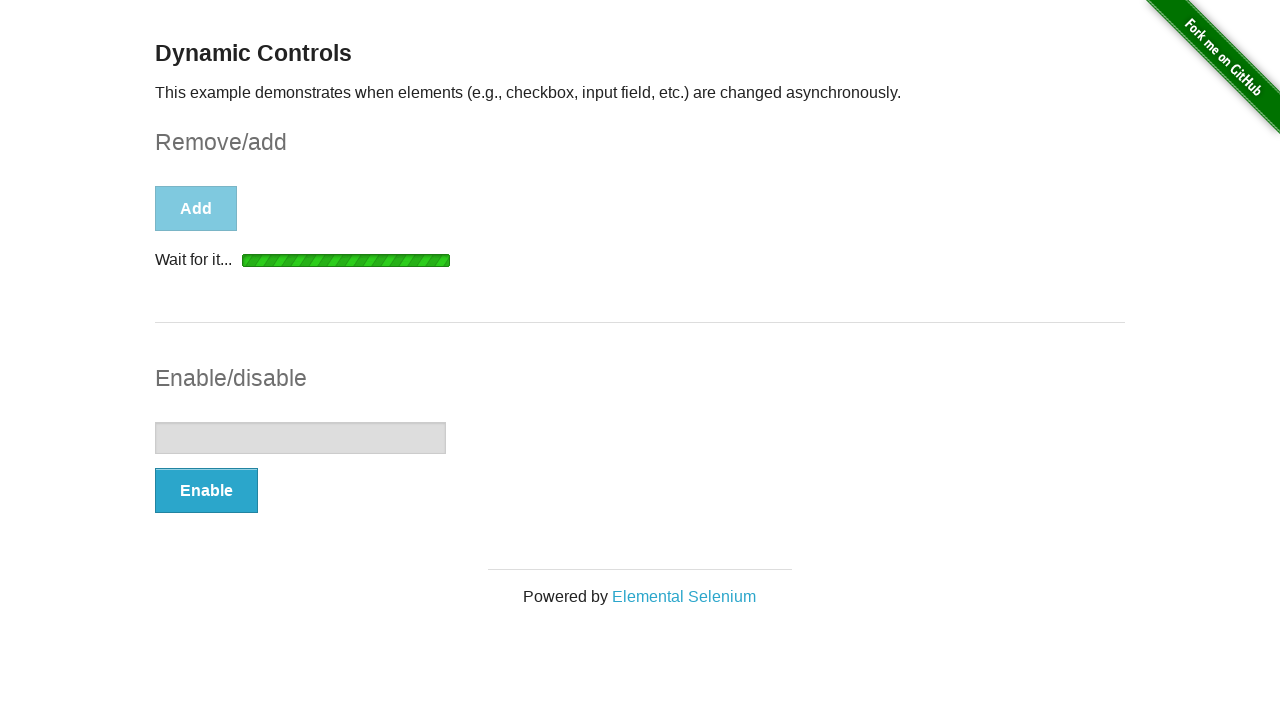

Clicked Enable/Disable button for input field at (206, 491) on #input-example > button
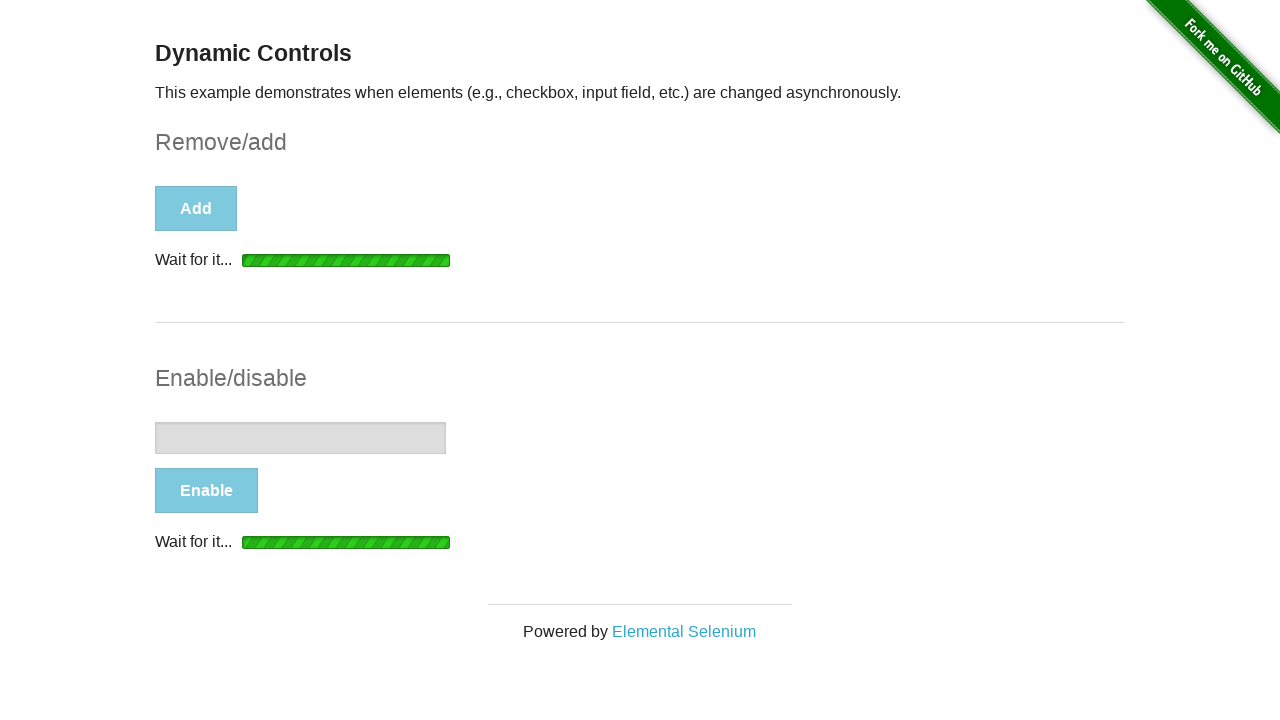

Waited for Enable/Disable button to become enabled
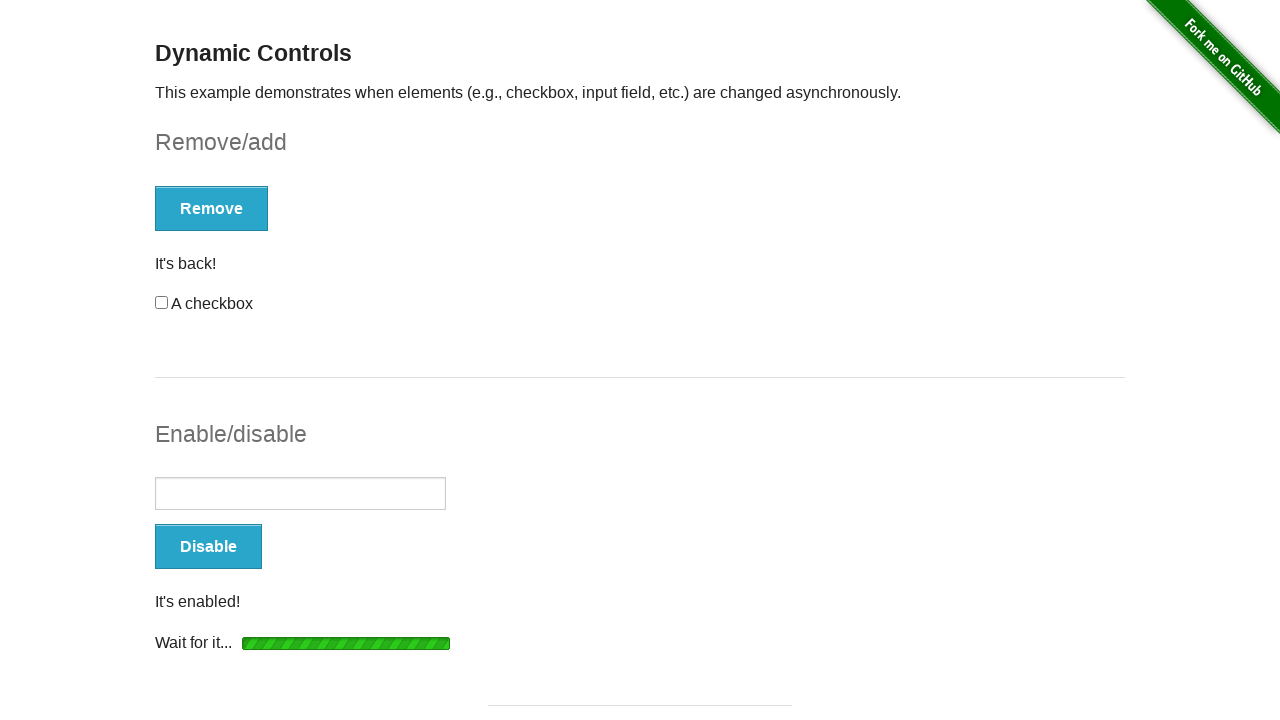

Clicked Enable/Disable button again to disable input field at (208, 546) on #input-example > button
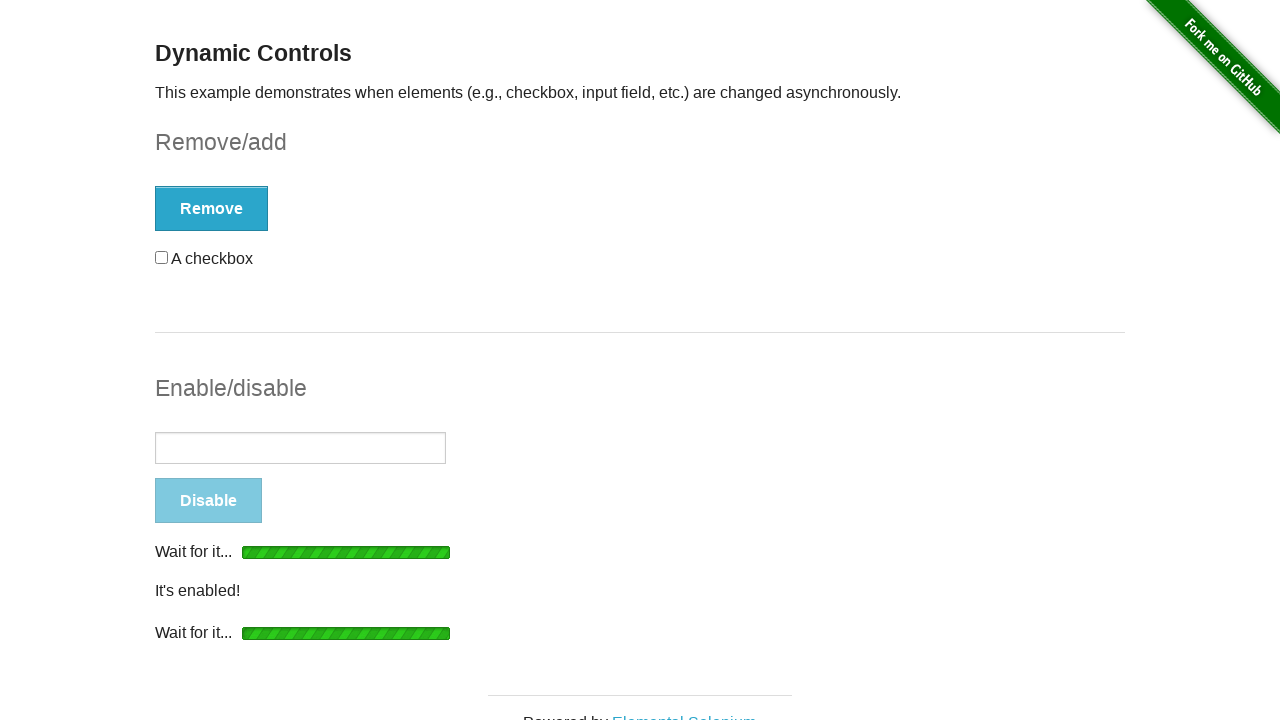

Filled text input field with 'Hola' on #input-example > input[type=text]
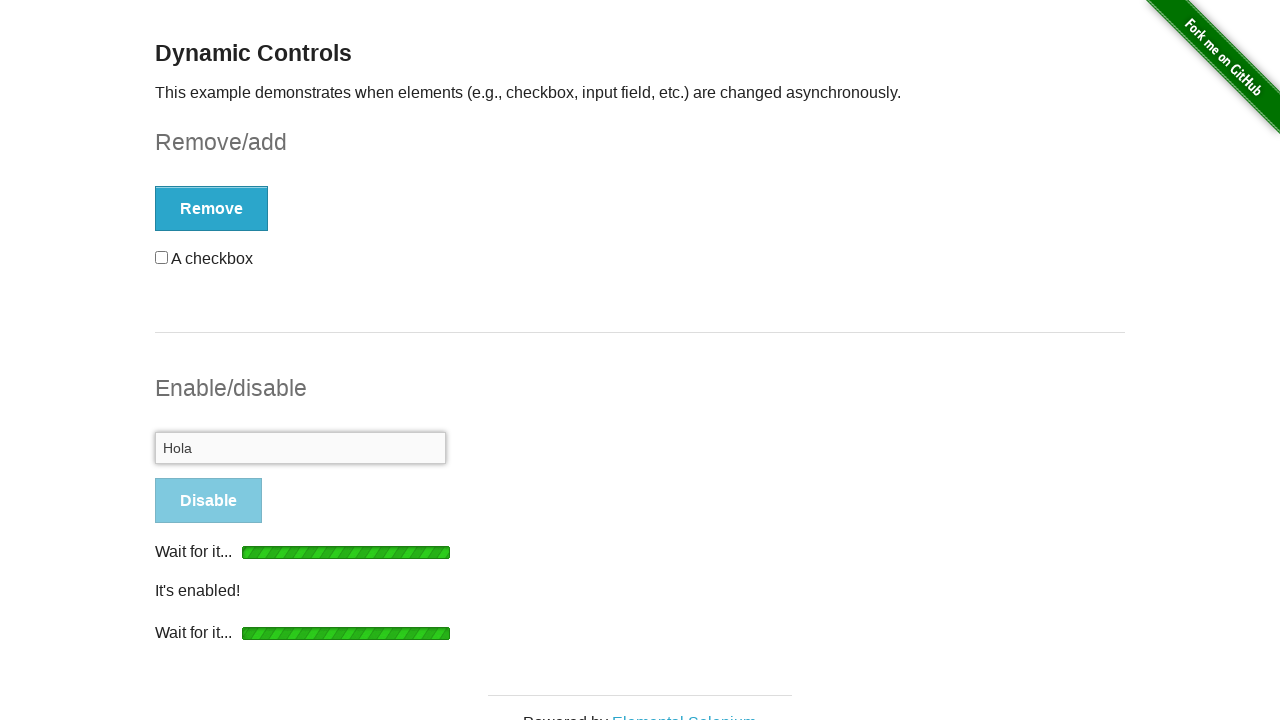

Clicked Enable/Disable button to enable input field at (206, 501) on #input-example > button
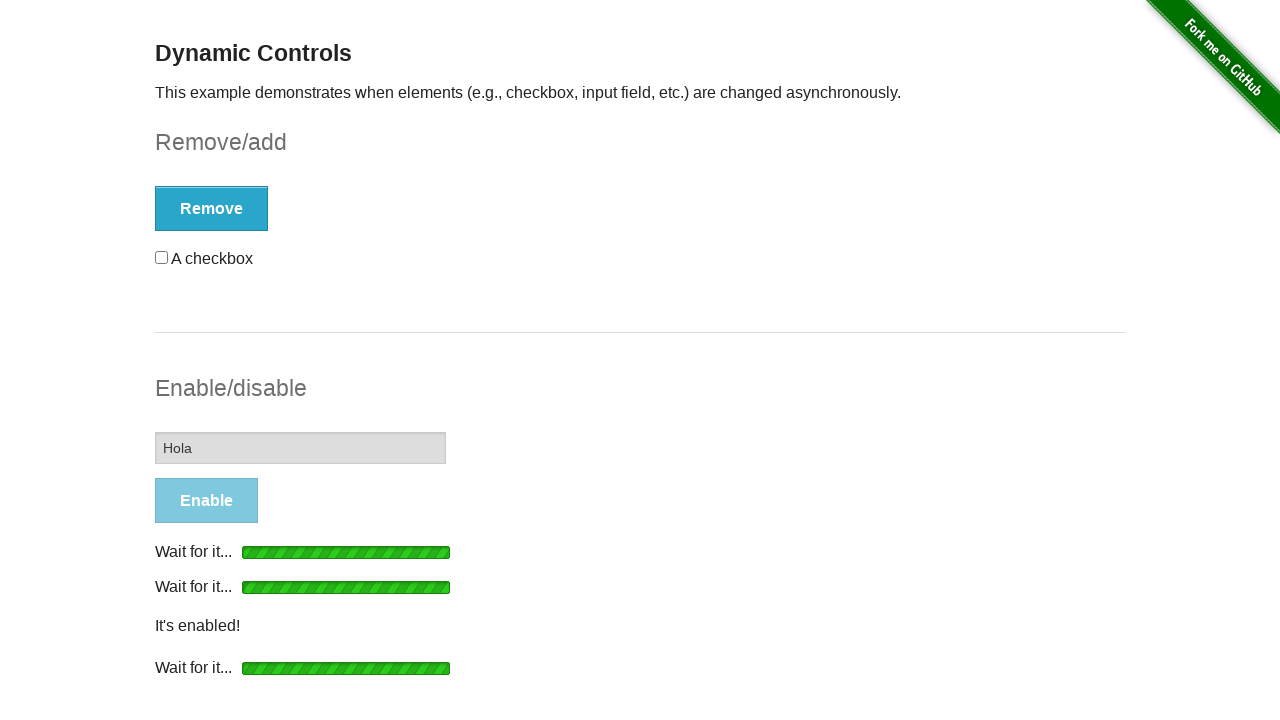

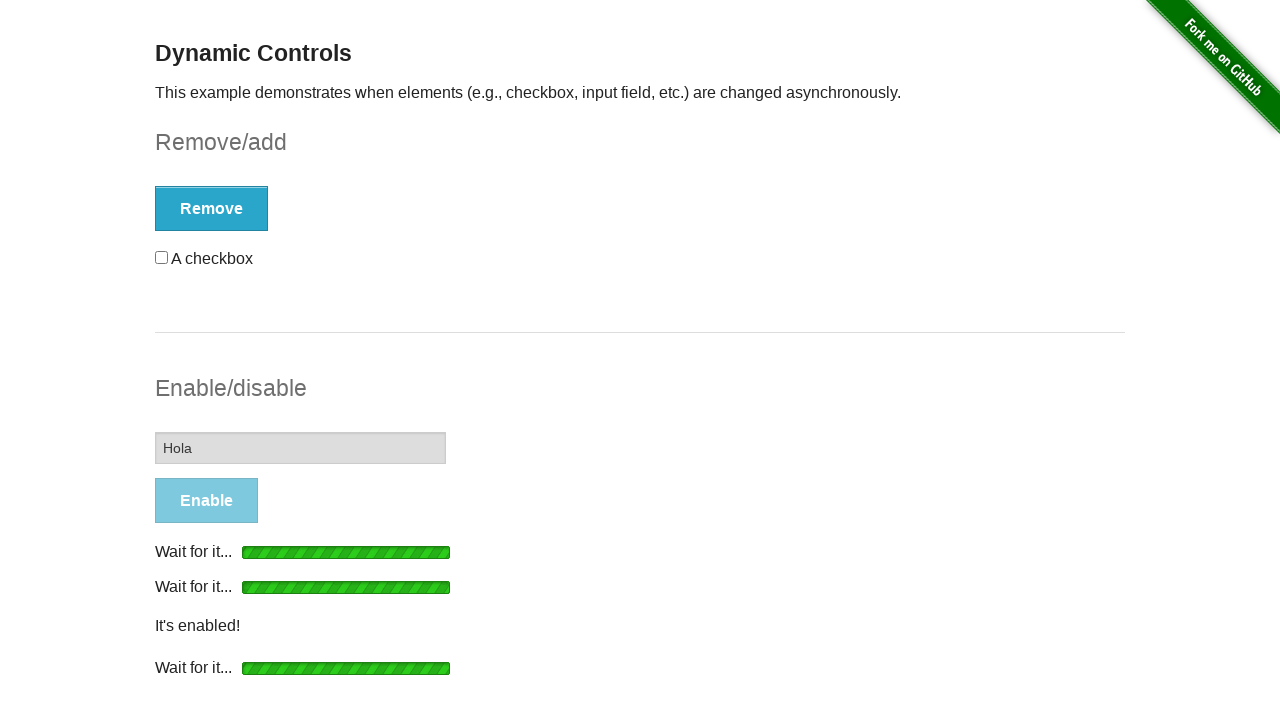